Navigates to Rahul Shetty Academy website and verifies the page loads by checking the title is present

Starting URL: https://rahulshettyacademy.com

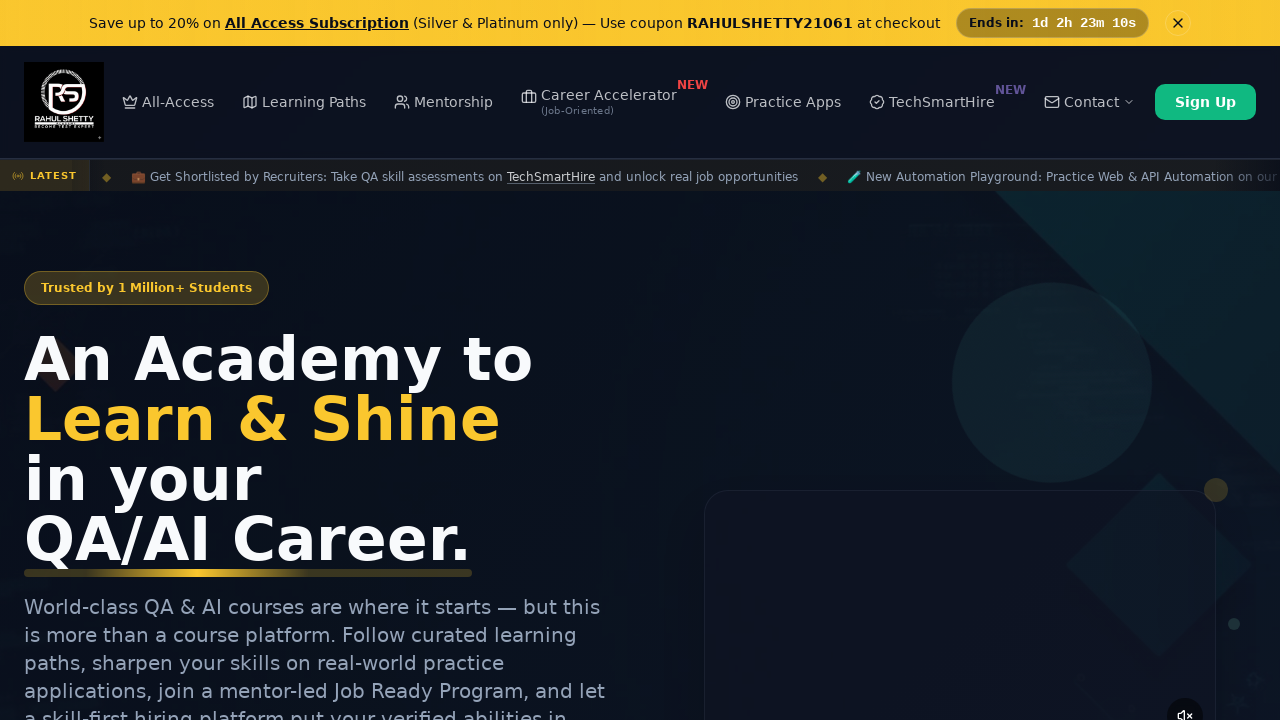

Navigated to Rahul Shetty Academy website
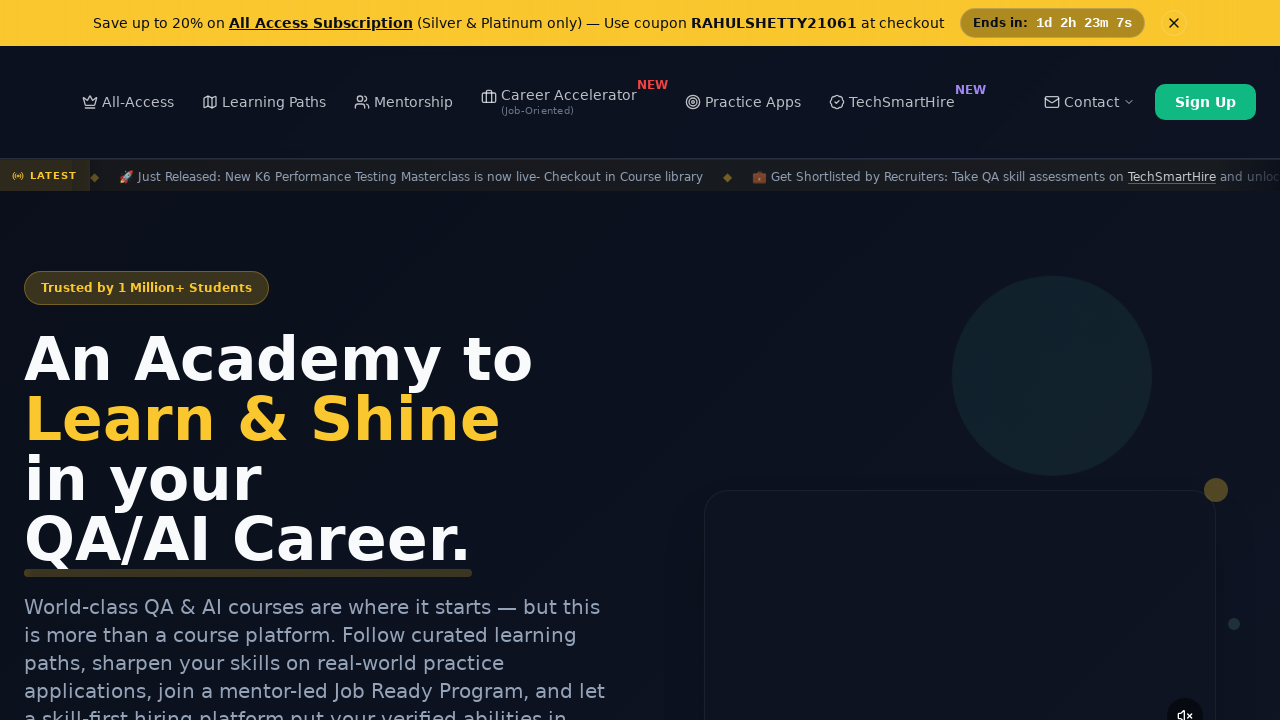

Page fully loaded - DOM content ready
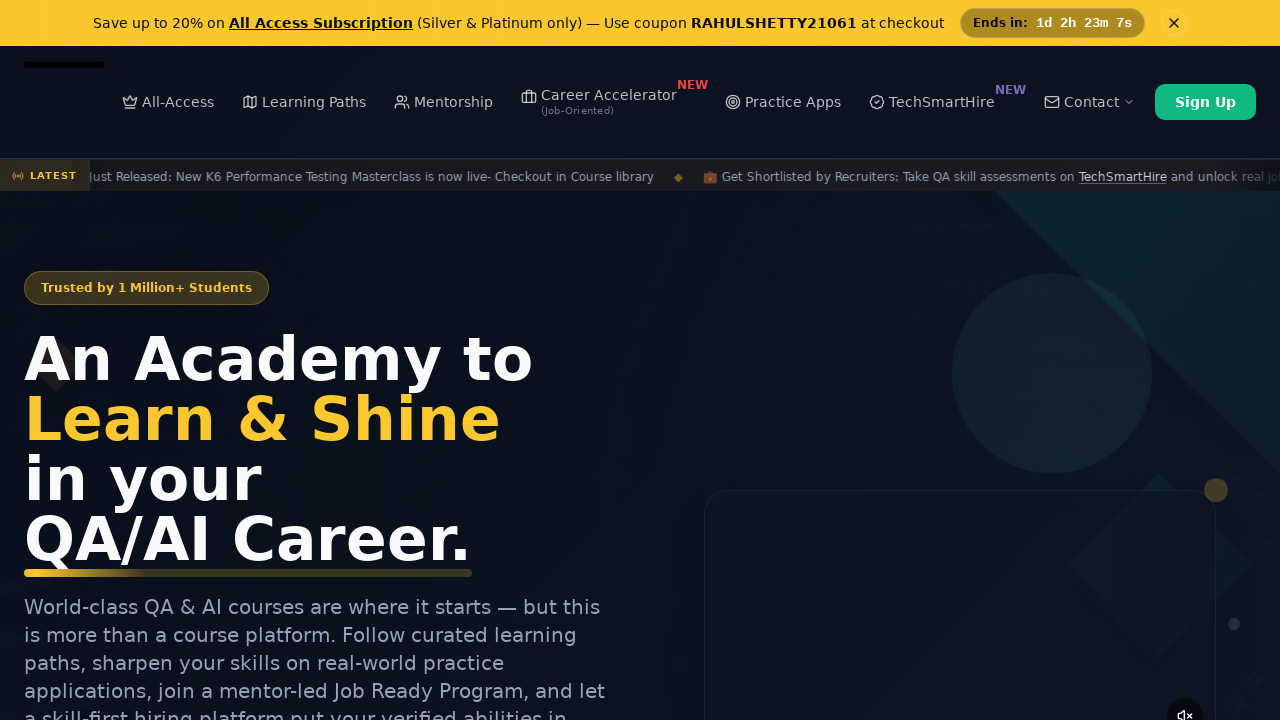

Retrieved page title: 'Rahul Shetty Academy | QA Automation, Playwright, AI Testing & Online Training'
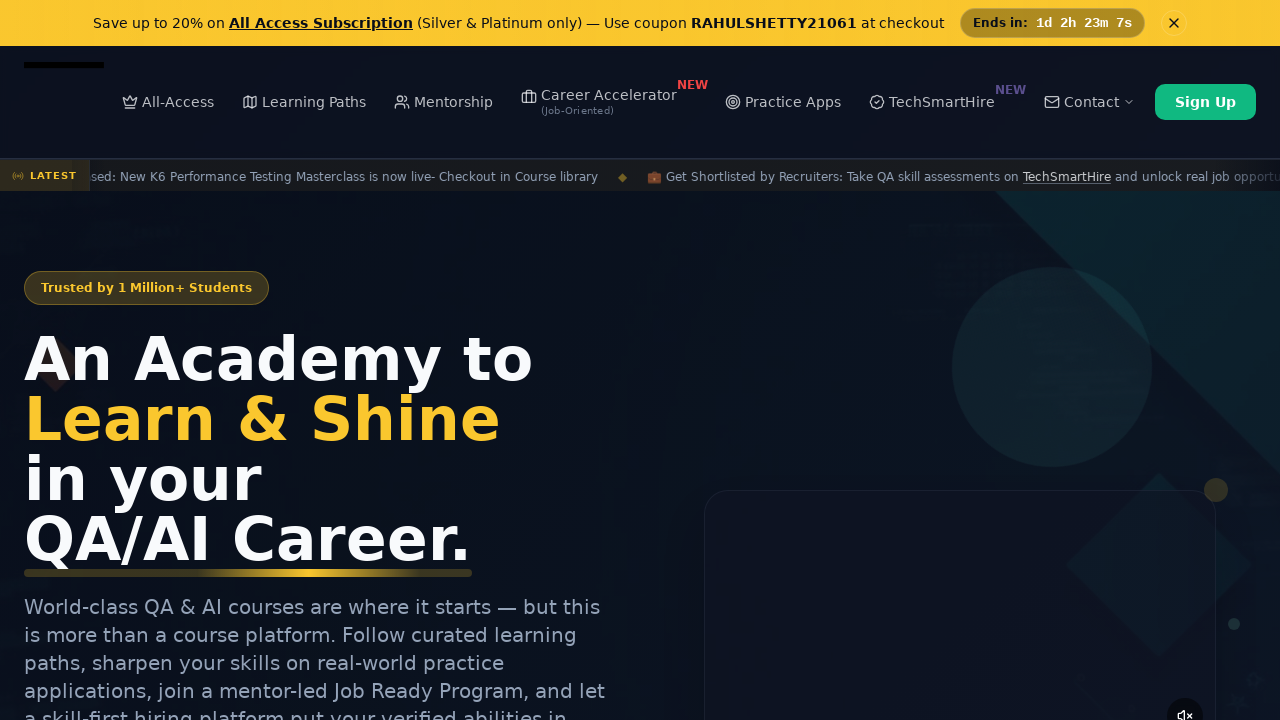

Verified page title is present and not empty
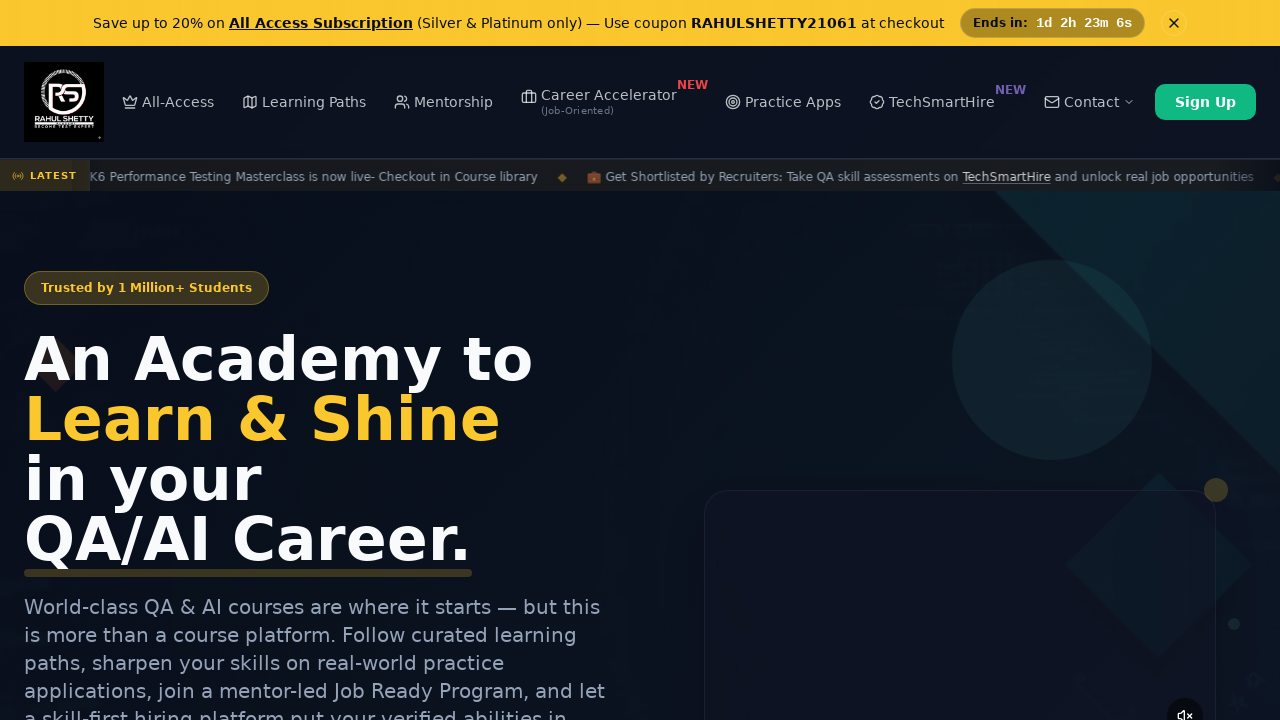

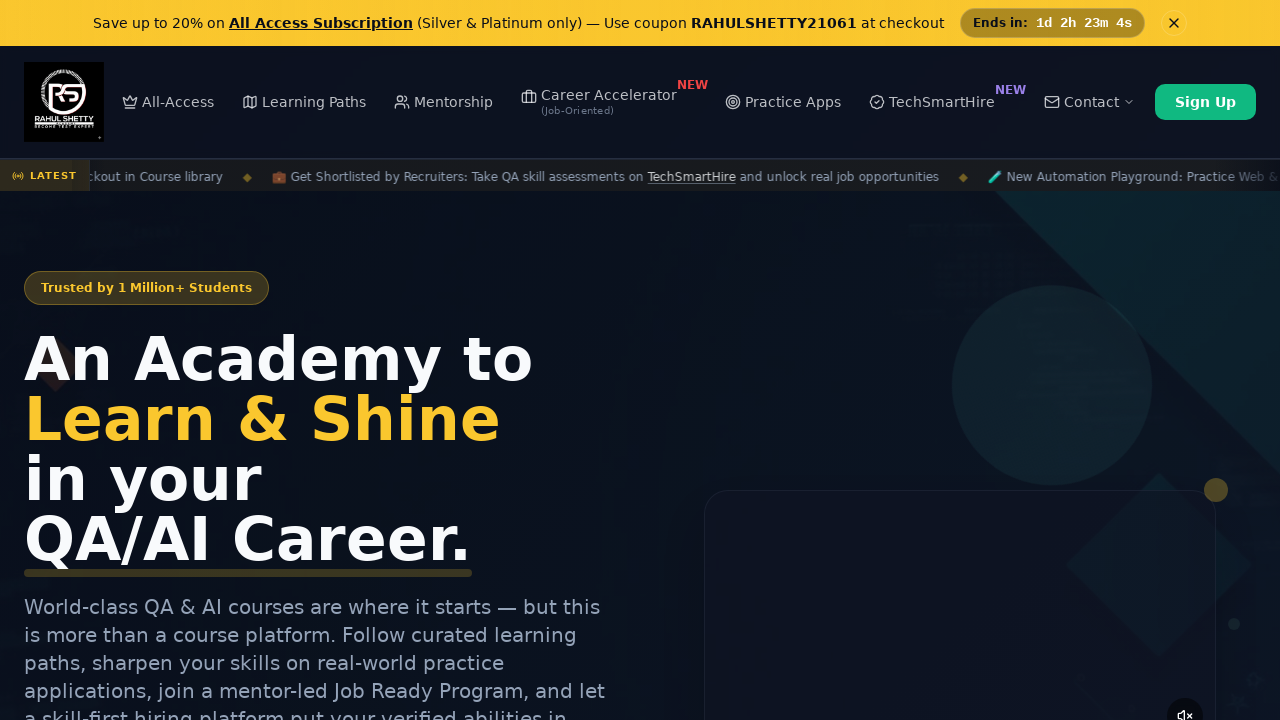